Tests dropdown selection functionality by selecting single and multiple options from dropdown menus

Starting URL: https://www.letskodeit.com/practice

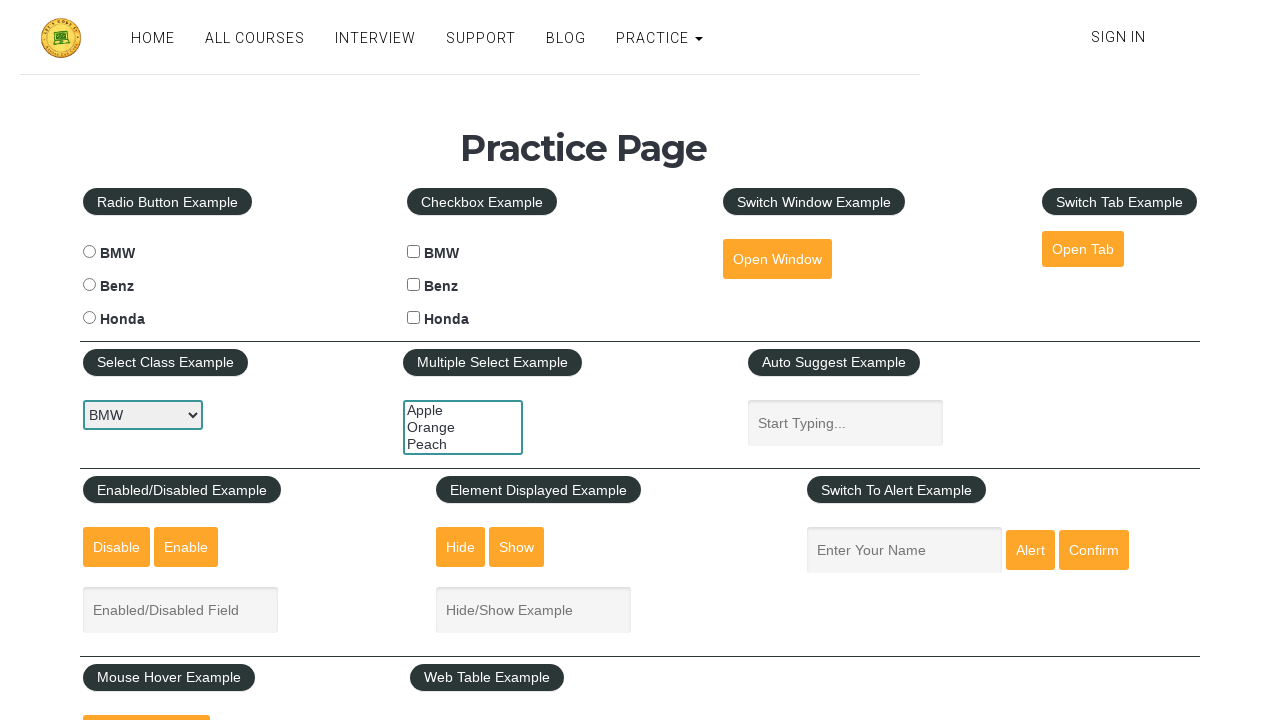

Selected 'bmw' from car dropdown on #carselect
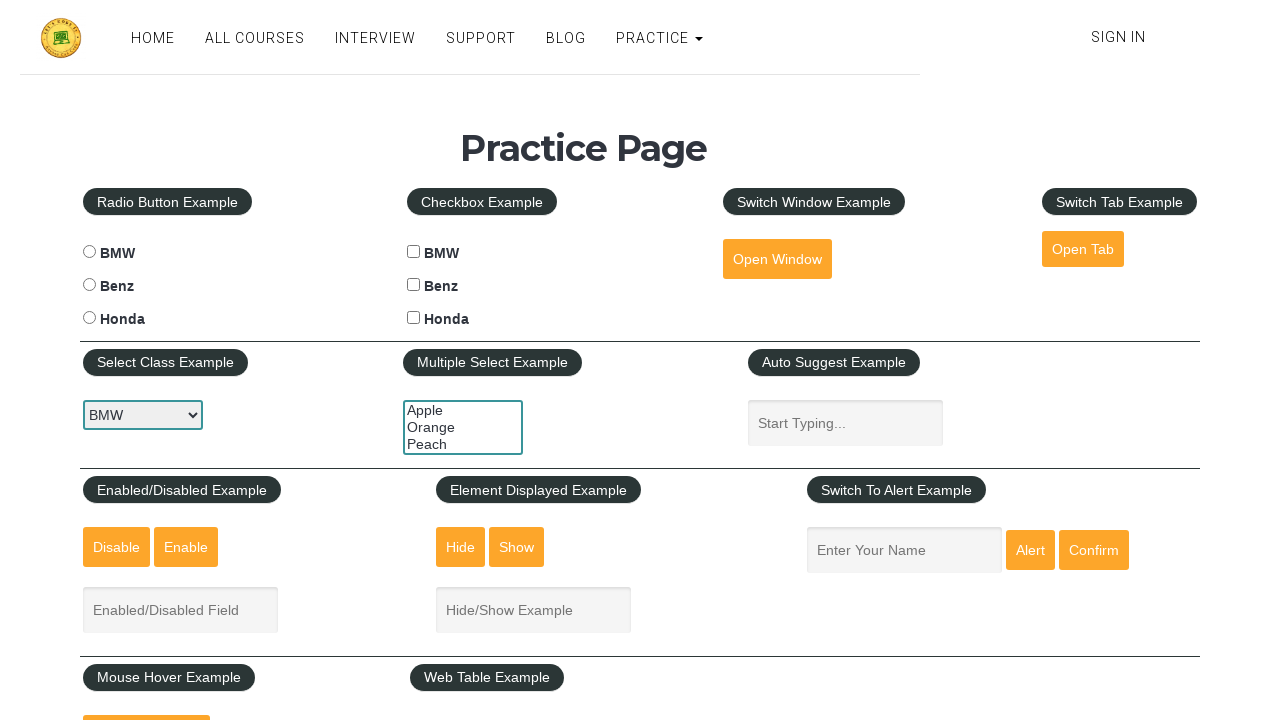

Selected 'apple', 'orange', and 'peach' from multi-select dropdown on #multiple-select-example
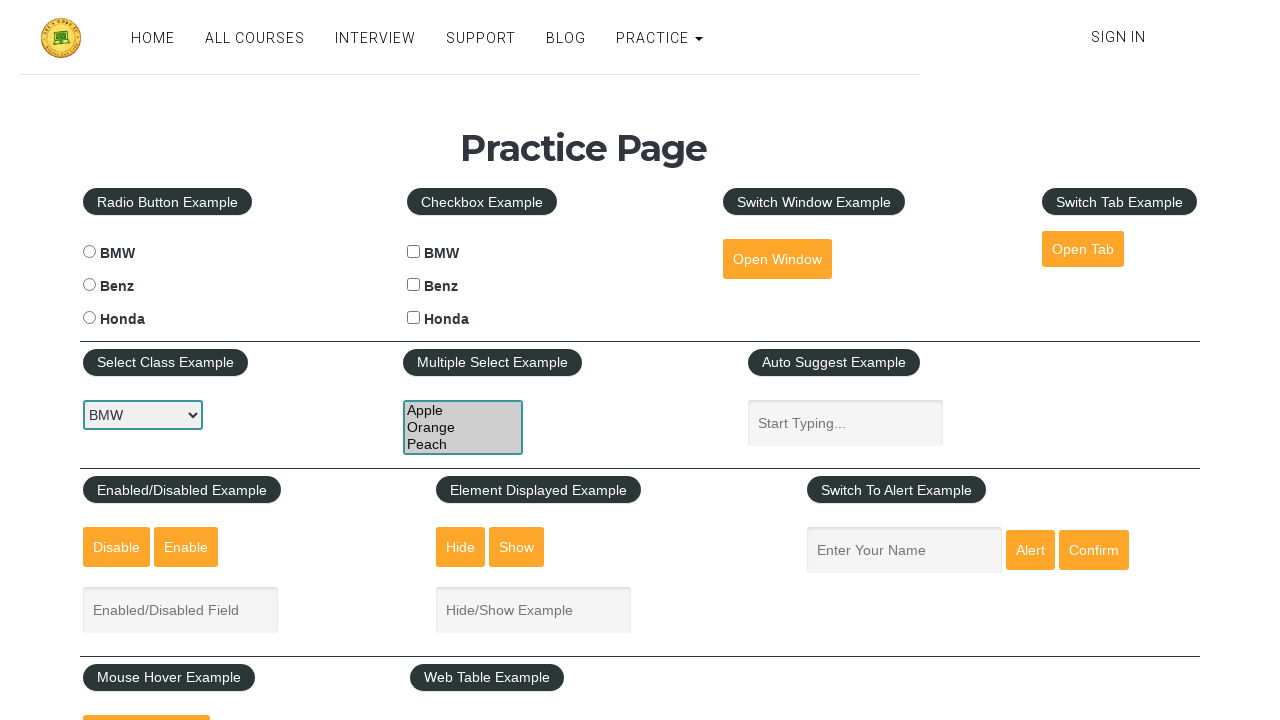

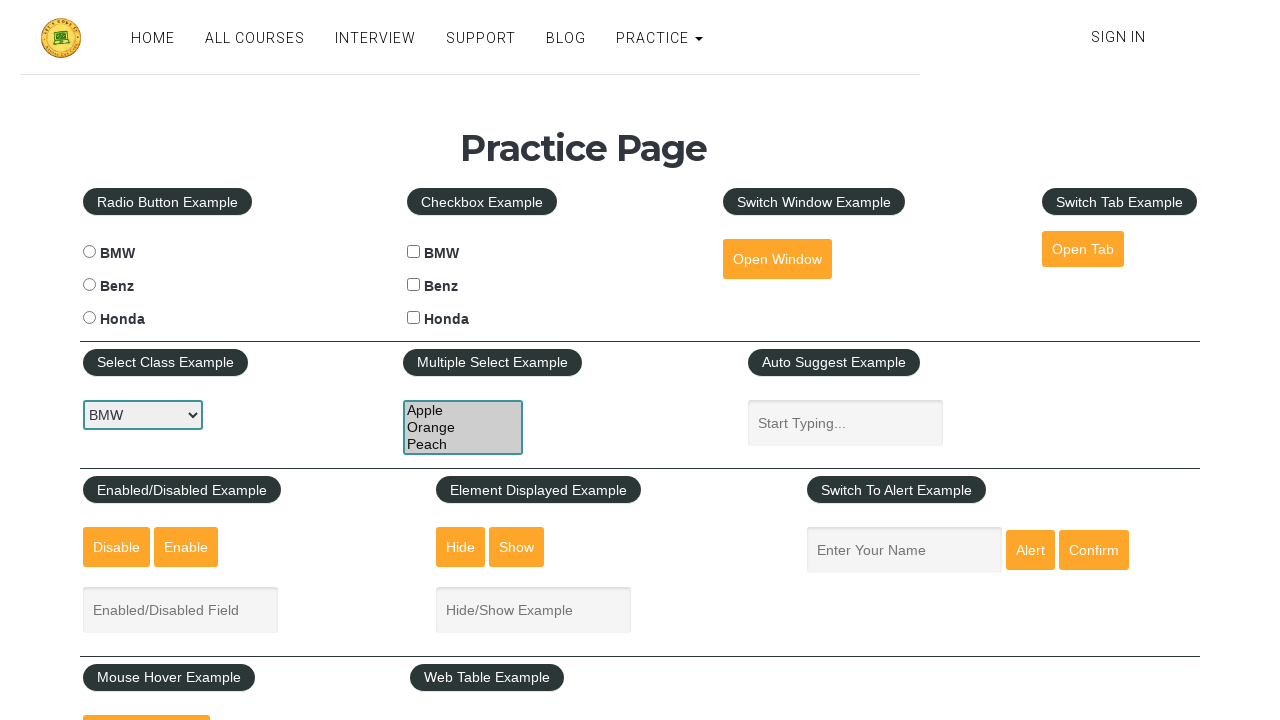